Tests drag and drop functionality within an iframe by dragging an element from source to target location

Starting URL: https://jqueryui.com/droppable/

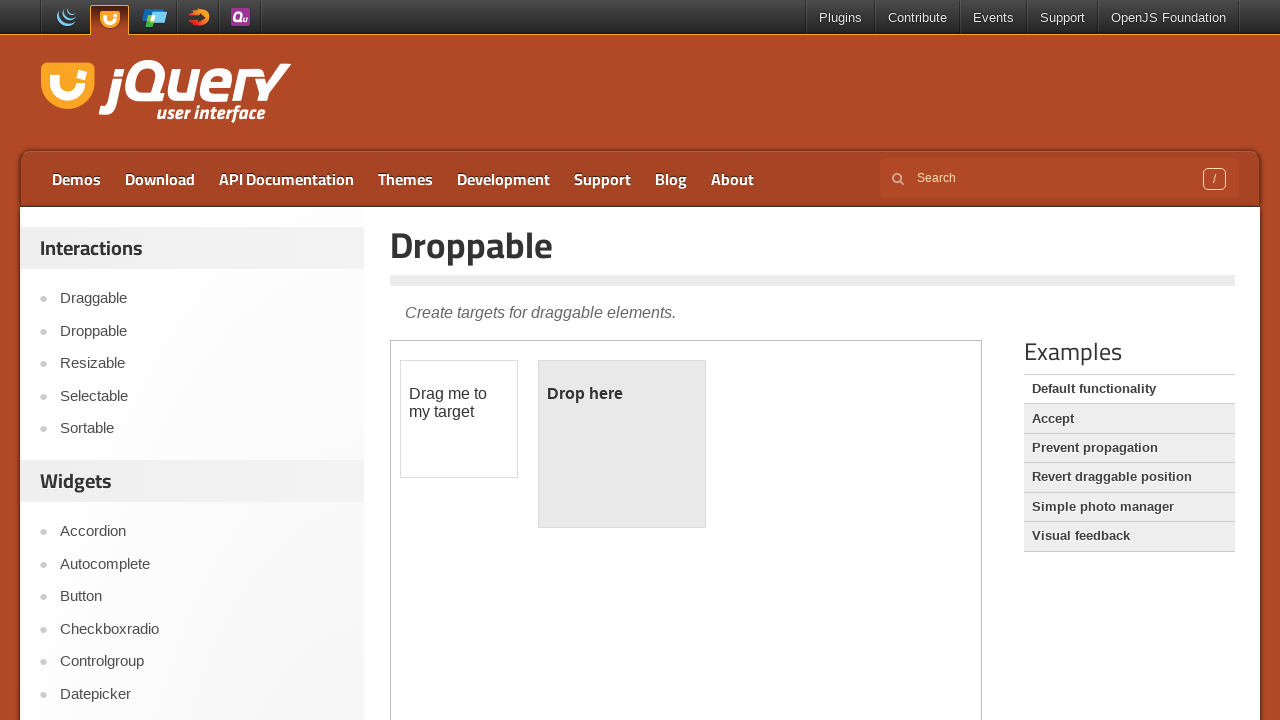

Got count of iframes on the page
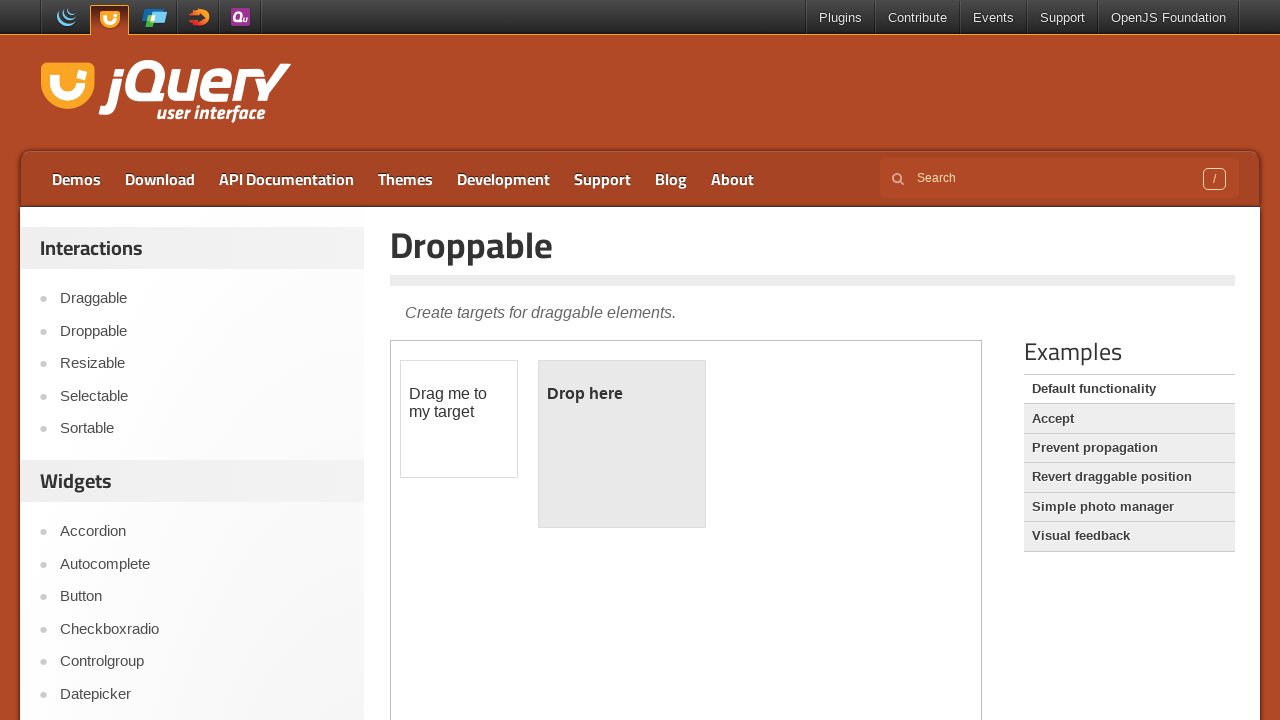

Located first iframe on the page
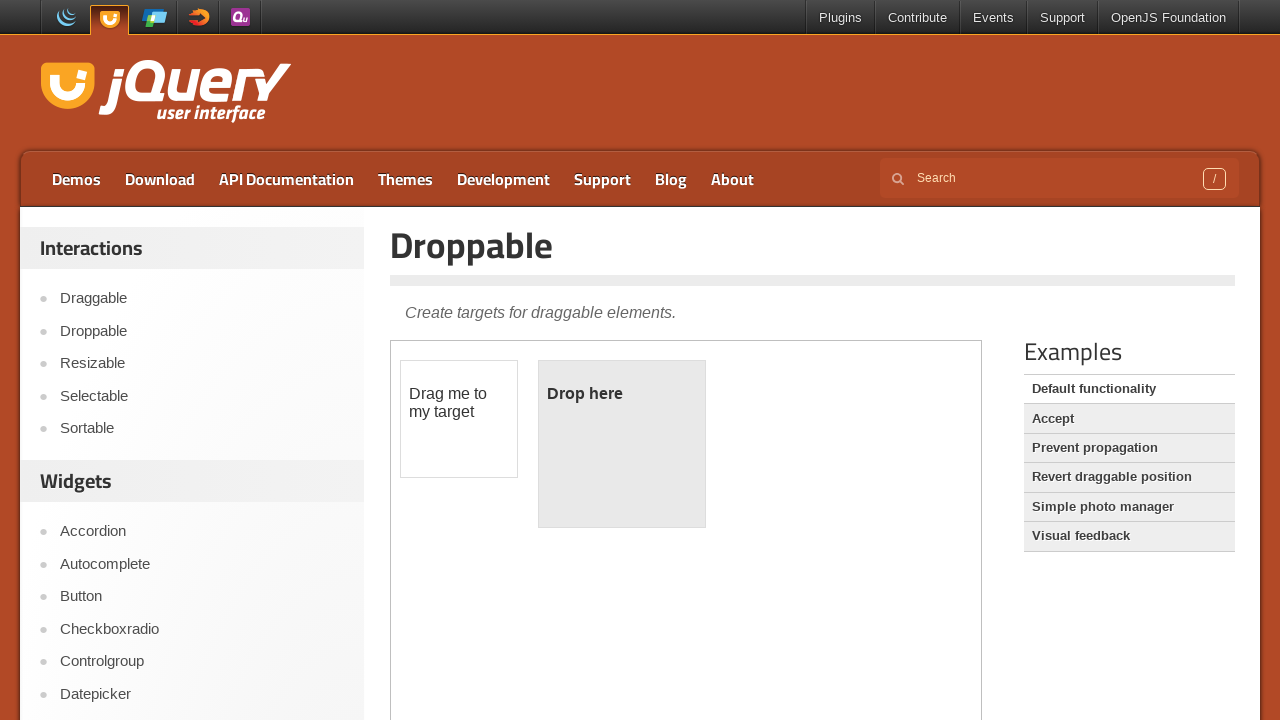

Located draggable source element within iframe
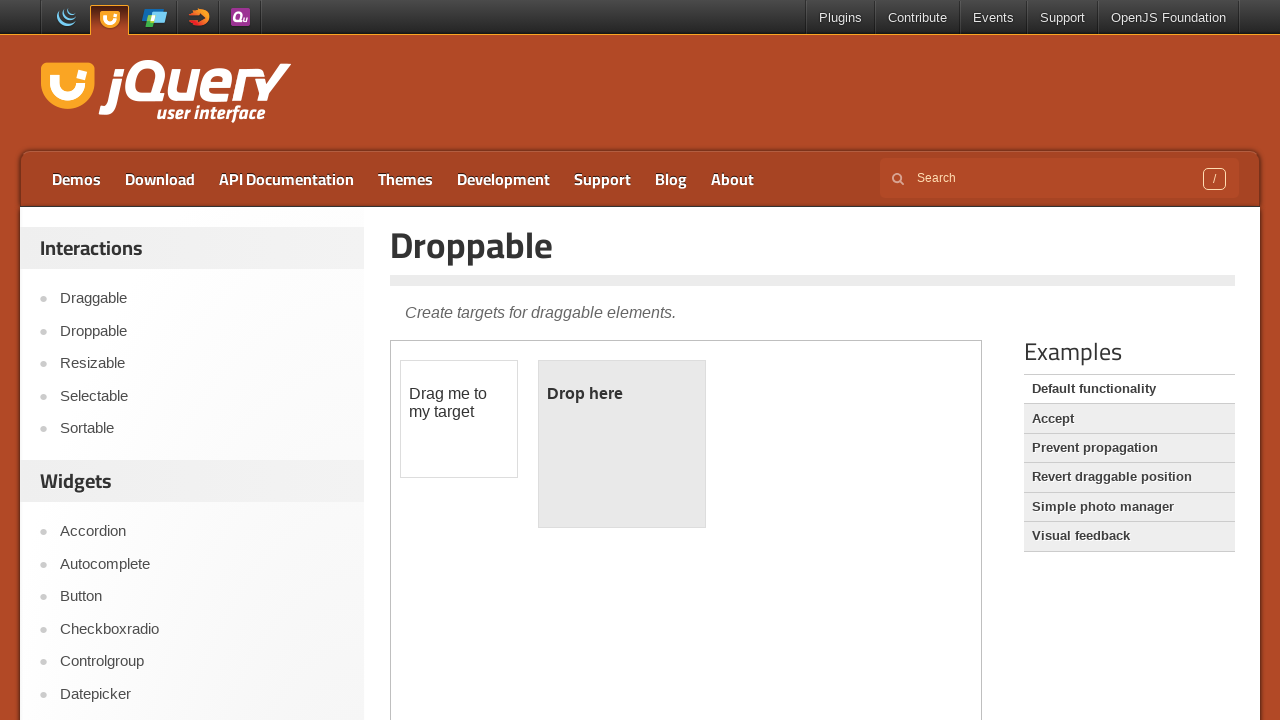

Located droppable target element within iframe
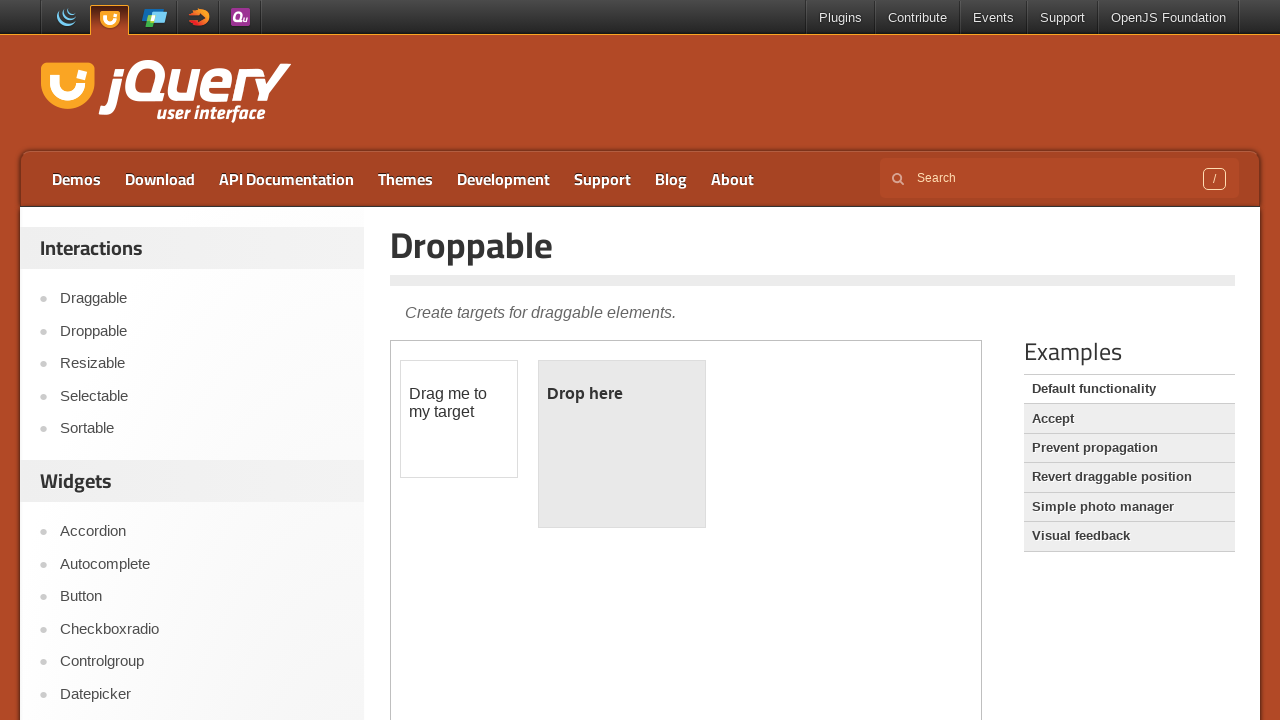

Dragged source element to target location within iframe at (622, 444)
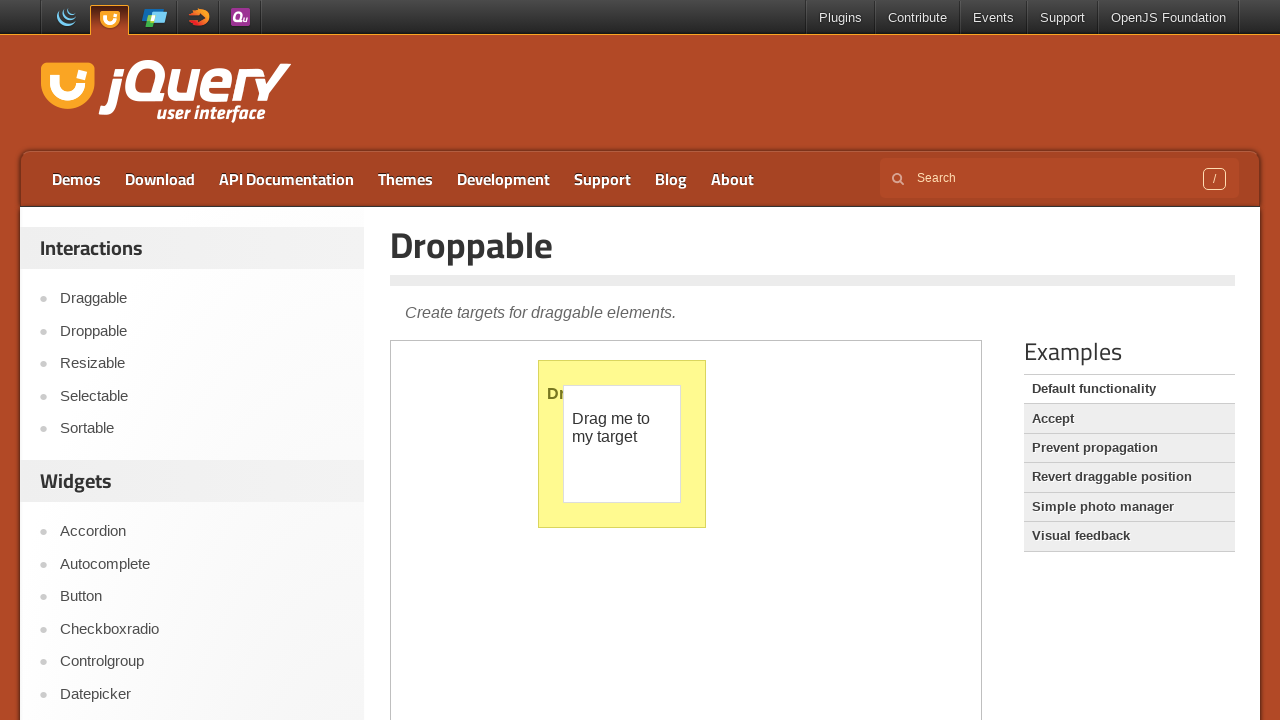

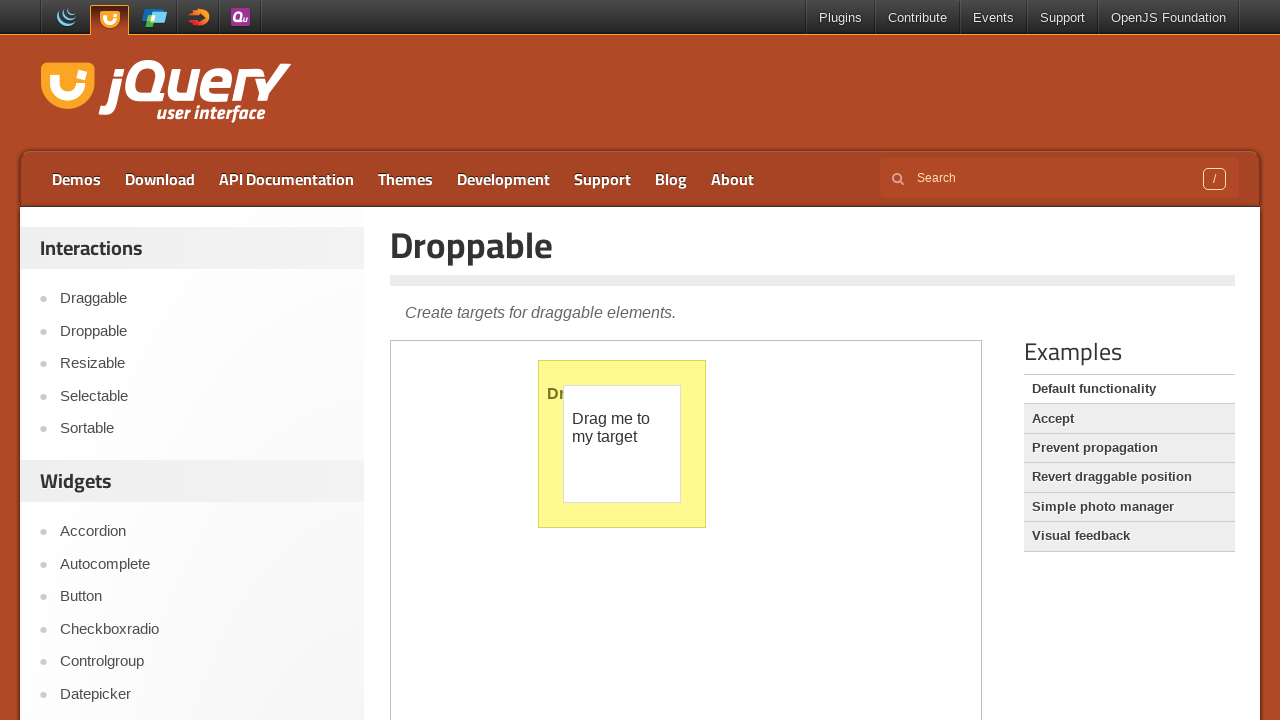